Tests marking all todo items as completed using the "Mark all as complete" checkbox.

Starting URL: https://demo.playwright.dev/todomvc

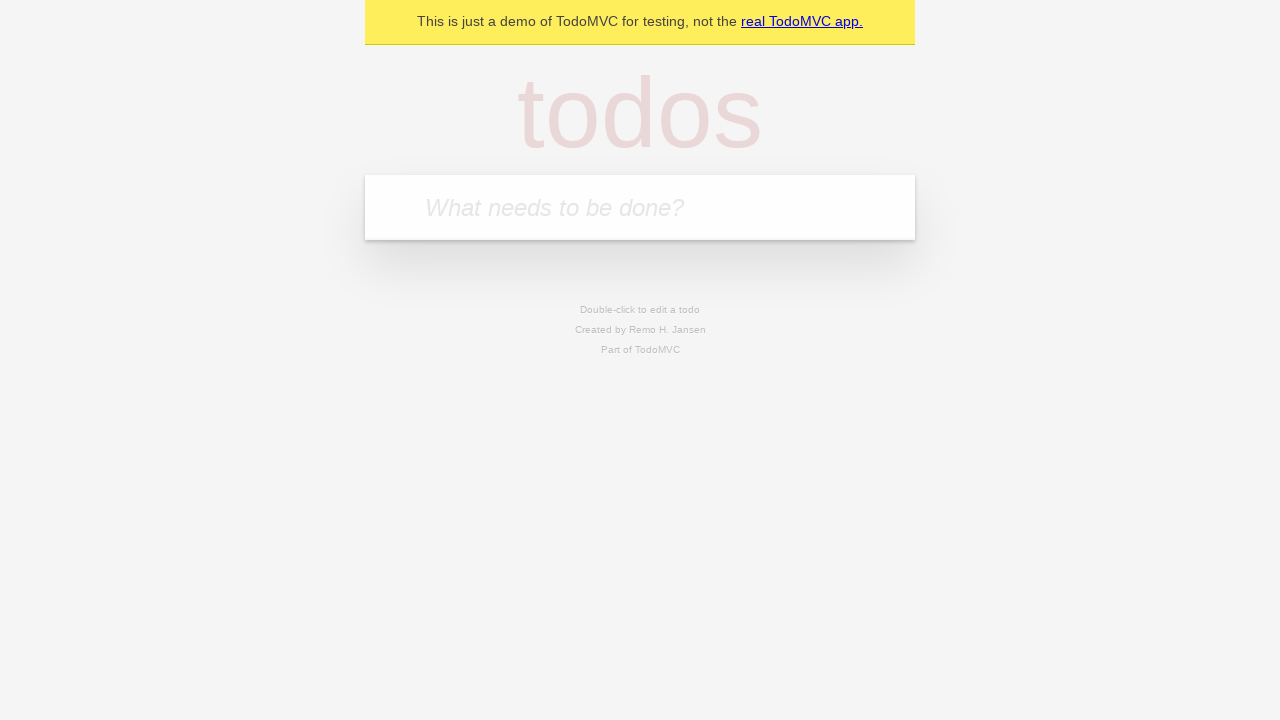

Navigated to TodoMVC demo page
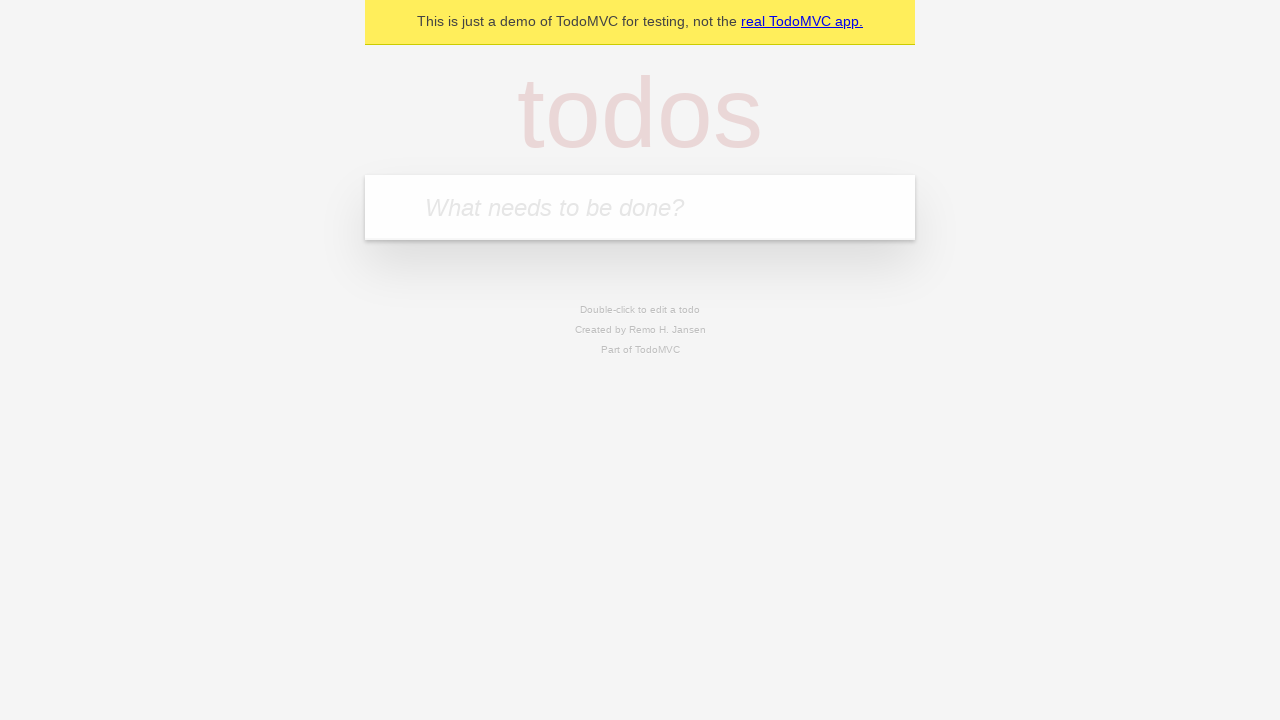

Located the 'What needs to be done?' input field
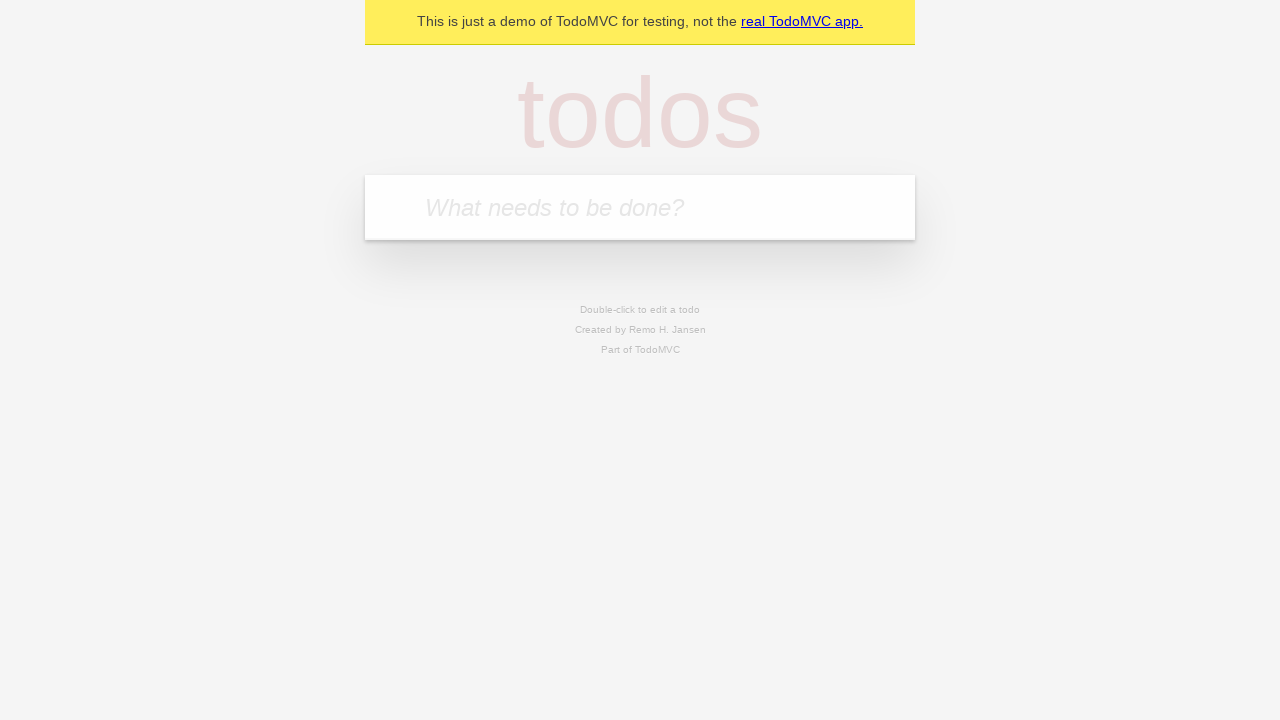

Filled todo input with 'buy some cheese' on internal:attr=[placeholder="What needs to be done?"i]
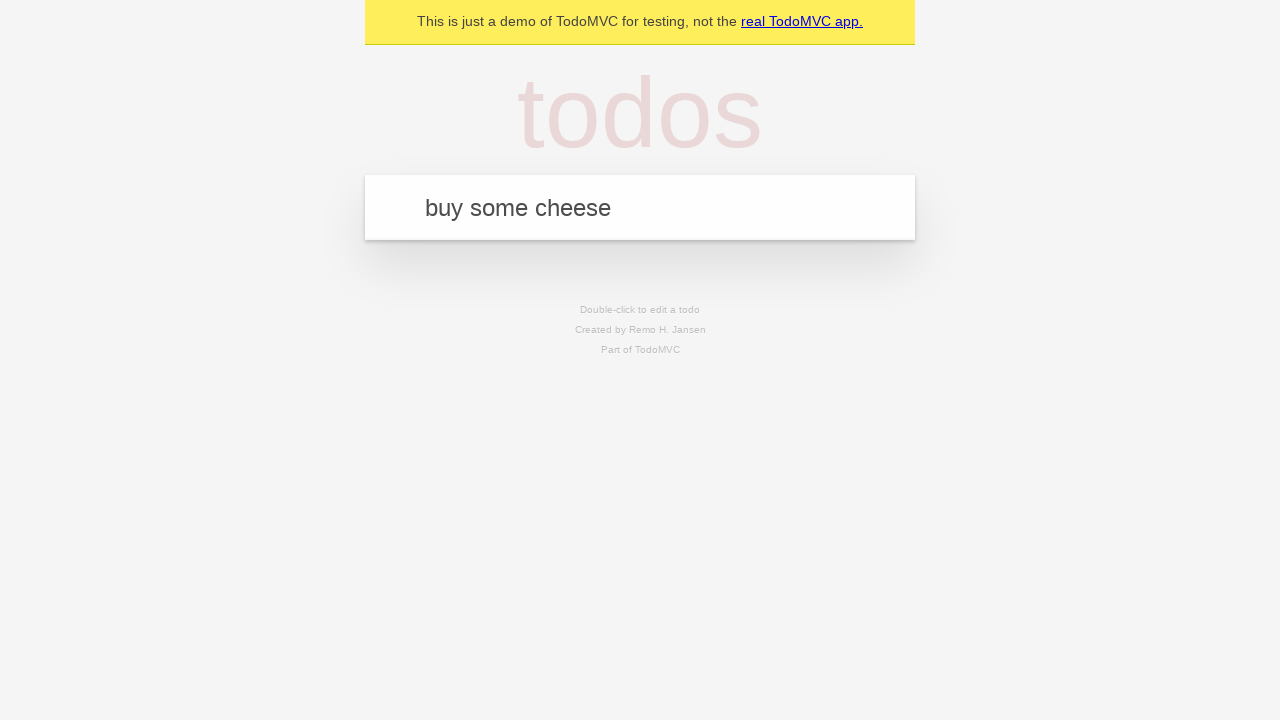

Pressed Enter to create todo 'buy some cheese' on internal:attr=[placeholder="What needs to be done?"i]
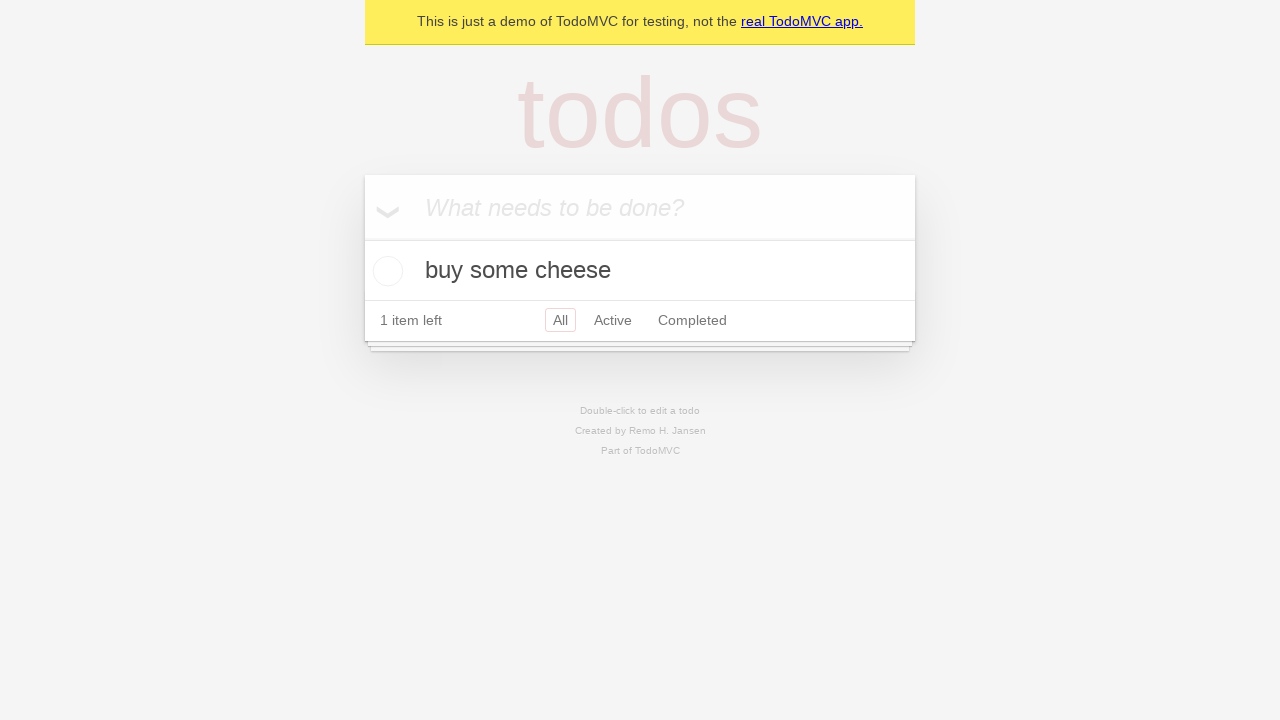

Filled todo input with 'feed the cat' on internal:attr=[placeholder="What needs to be done?"i]
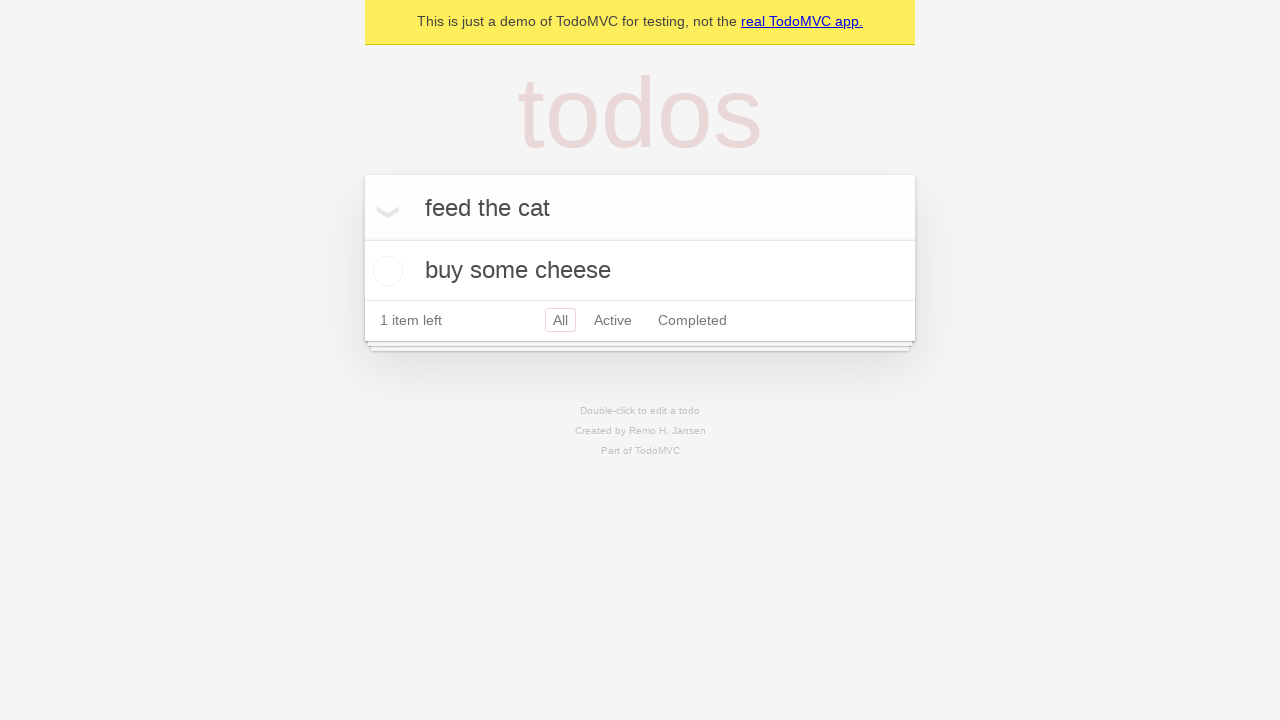

Pressed Enter to create todo 'feed the cat' on internal:attr=[placeholder="What needs to be done?"i]
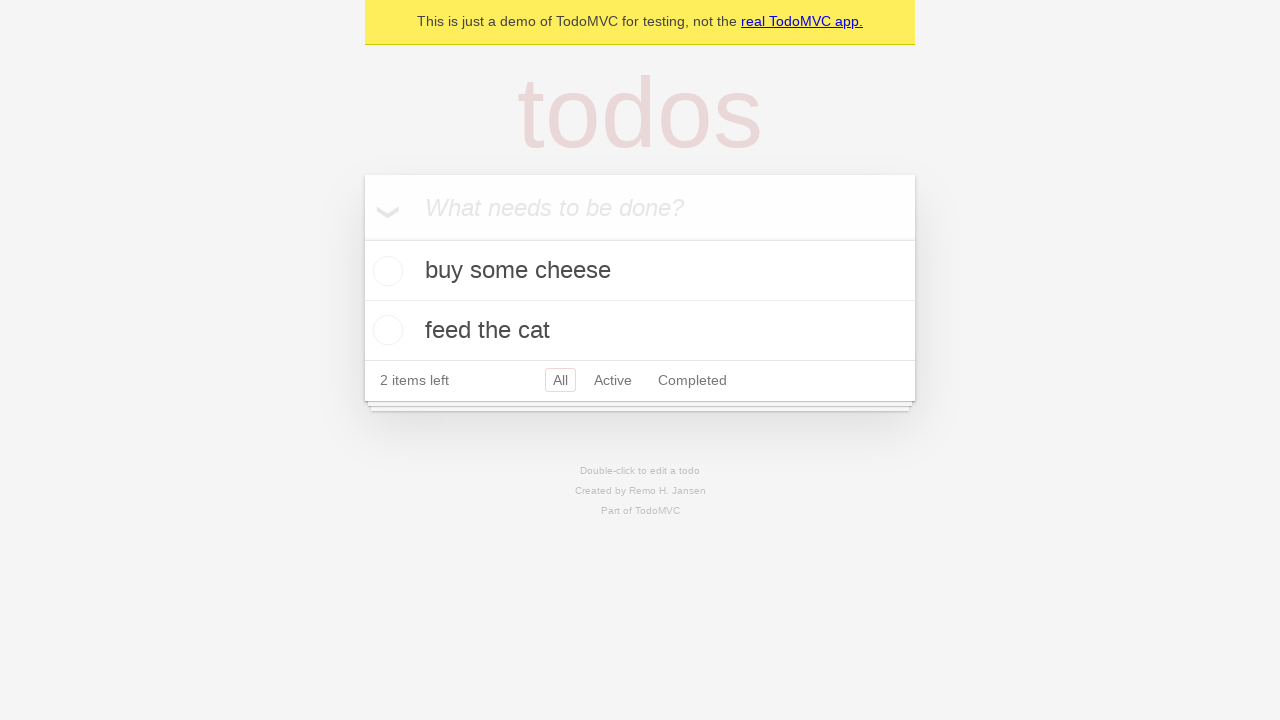

Filled todo input with 'book a doctors appointment' on internal:attr=[placeholder="What needs to be done?"i]
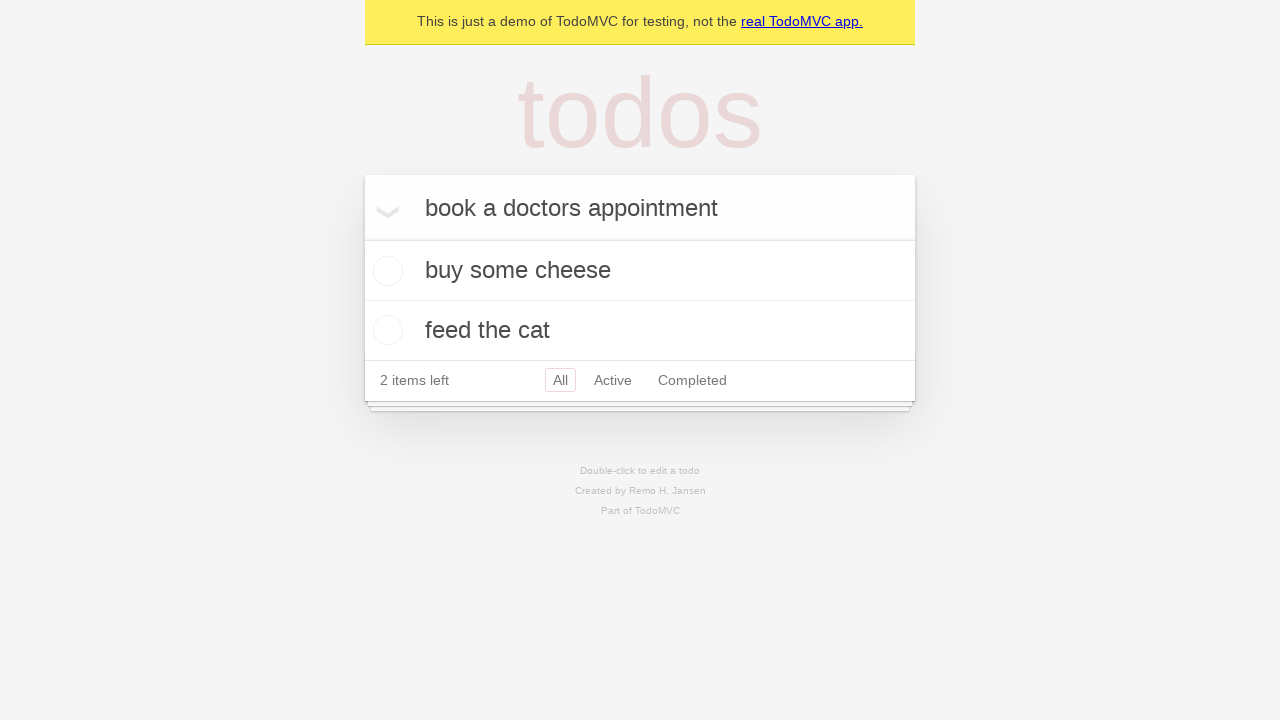

Pressed Enter to create todo 'book a doctors appointment' on internal:attr=[placeholder="What needs to be done?"i]
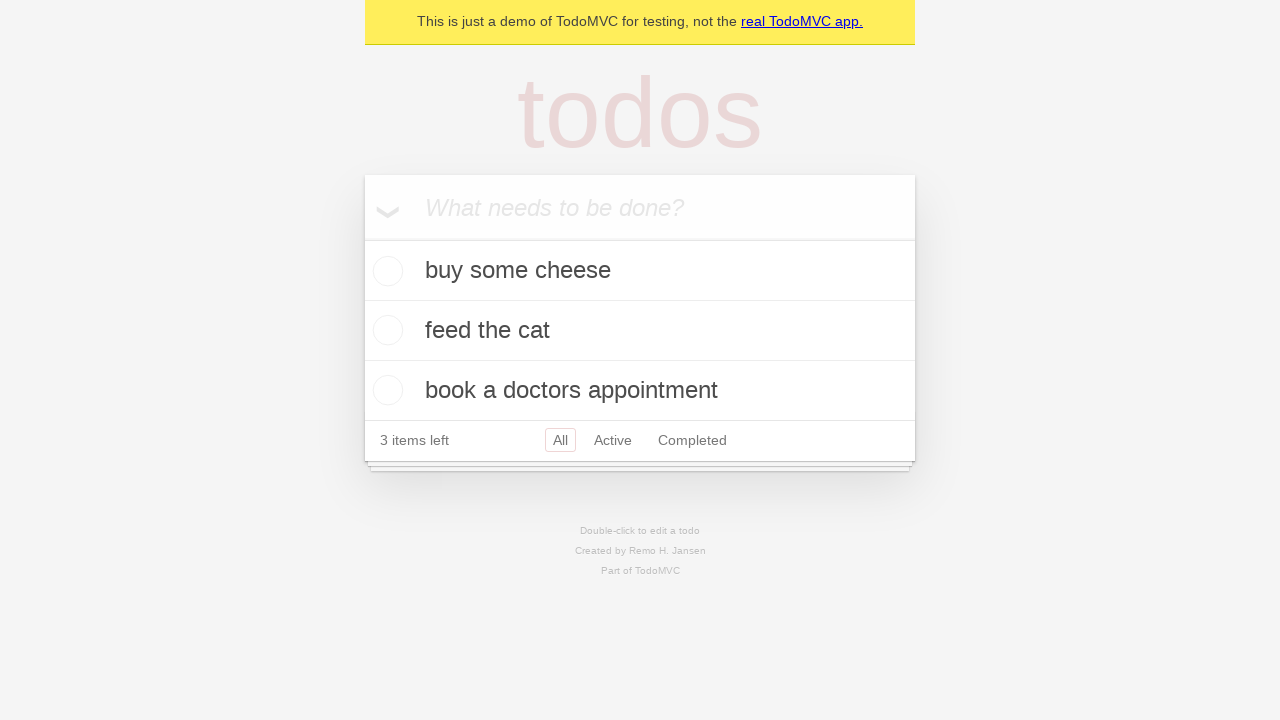

Clicked 'Mark all as complete' checkbox at (362, 238) on internal:label="Mark all as complete"i
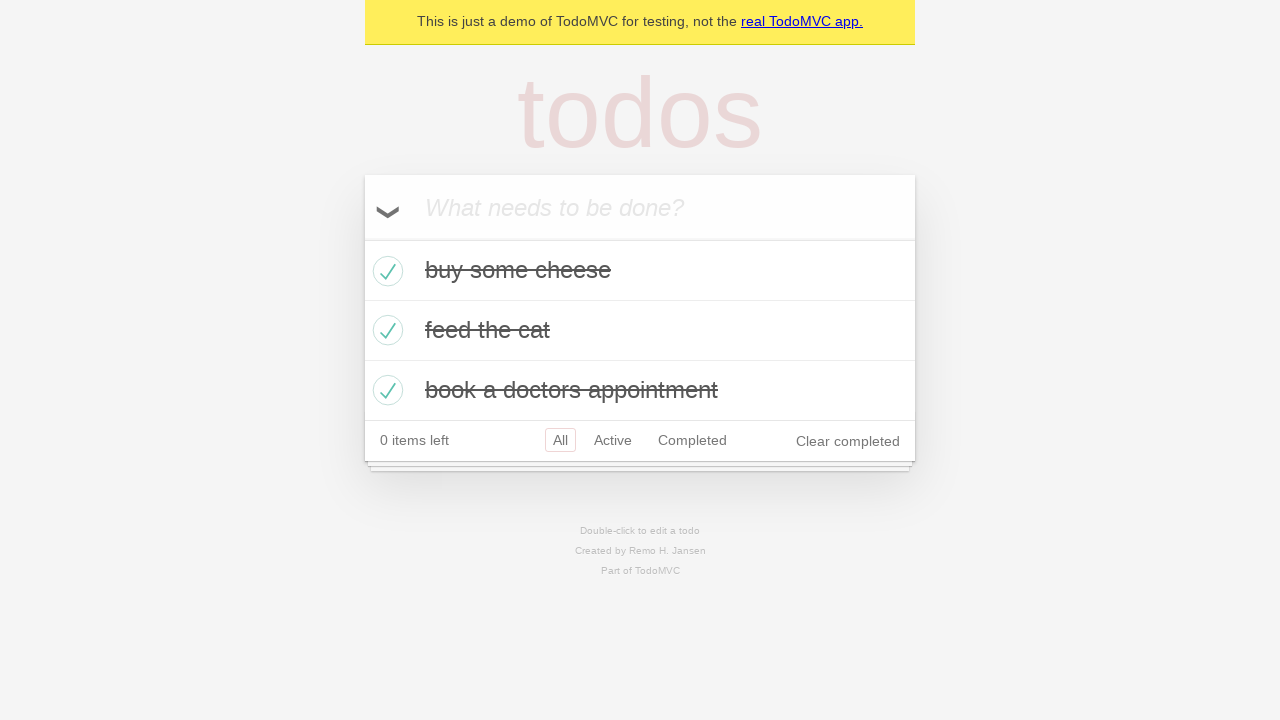

Verified that all todos are marked as completed
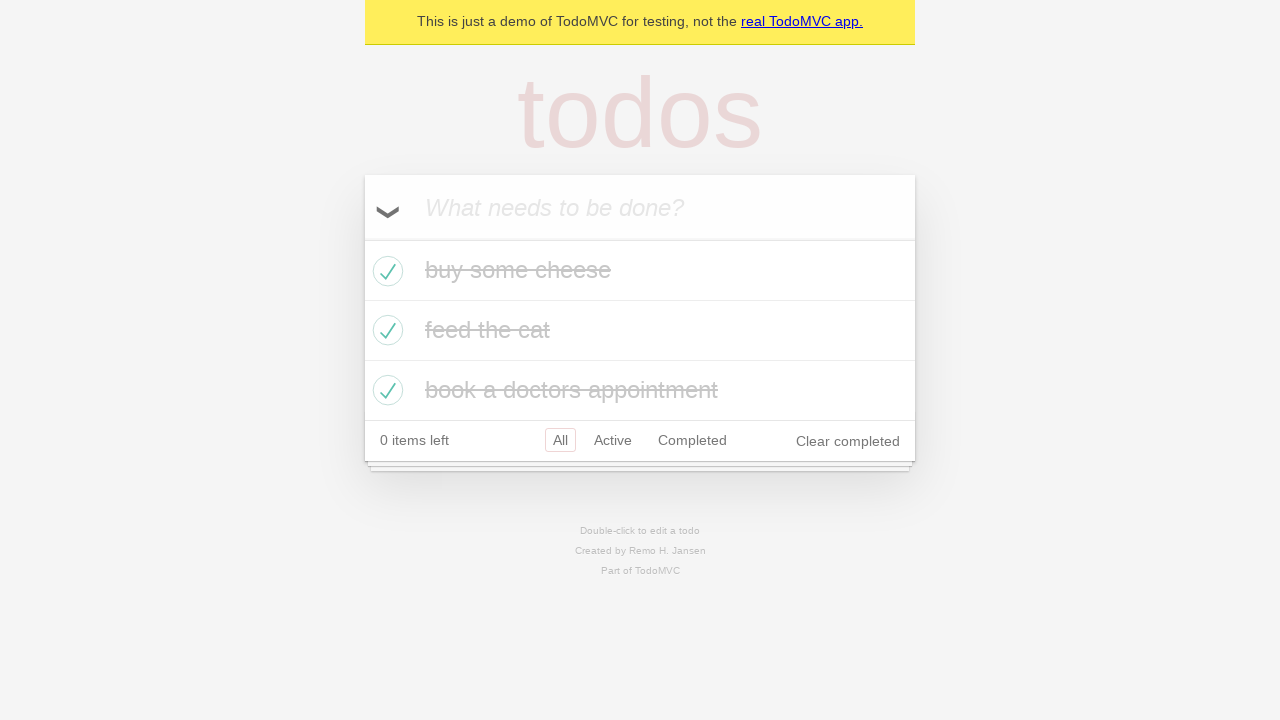

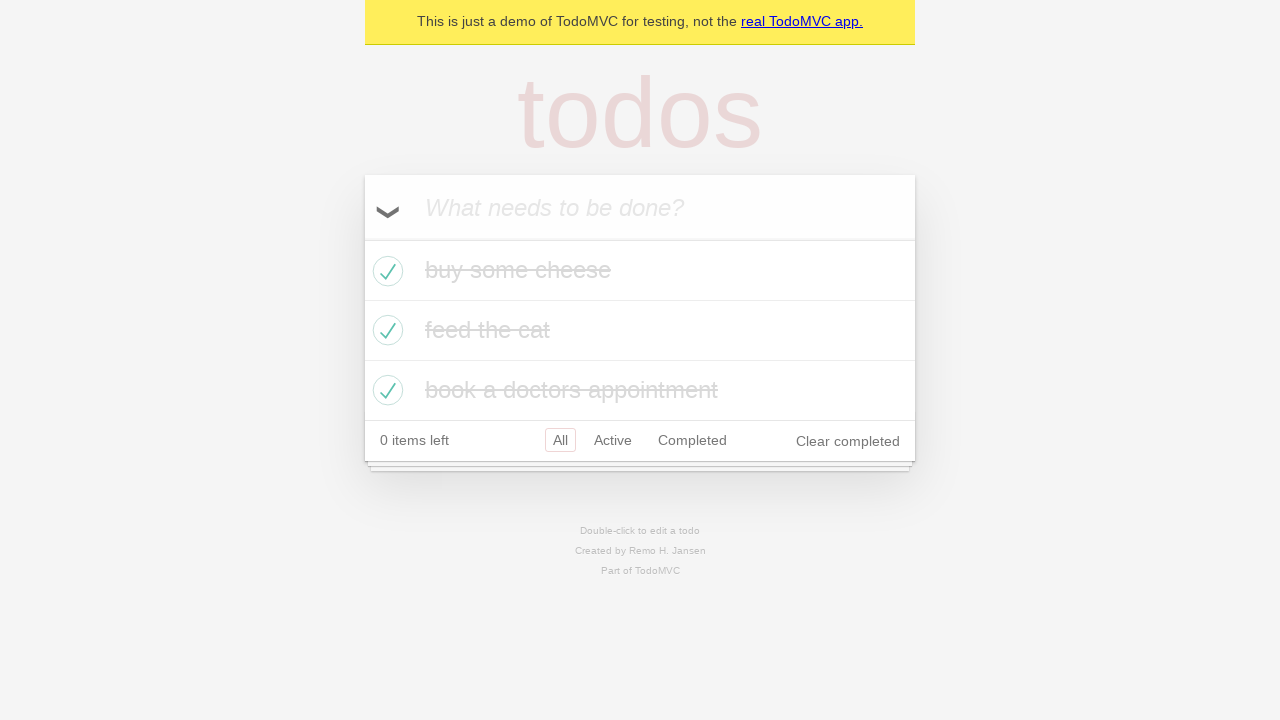